Tests alert popup handling by clicking a button that triggers a confirmation alert and accepting it

Starting URL: https://demoqa.com/alerts

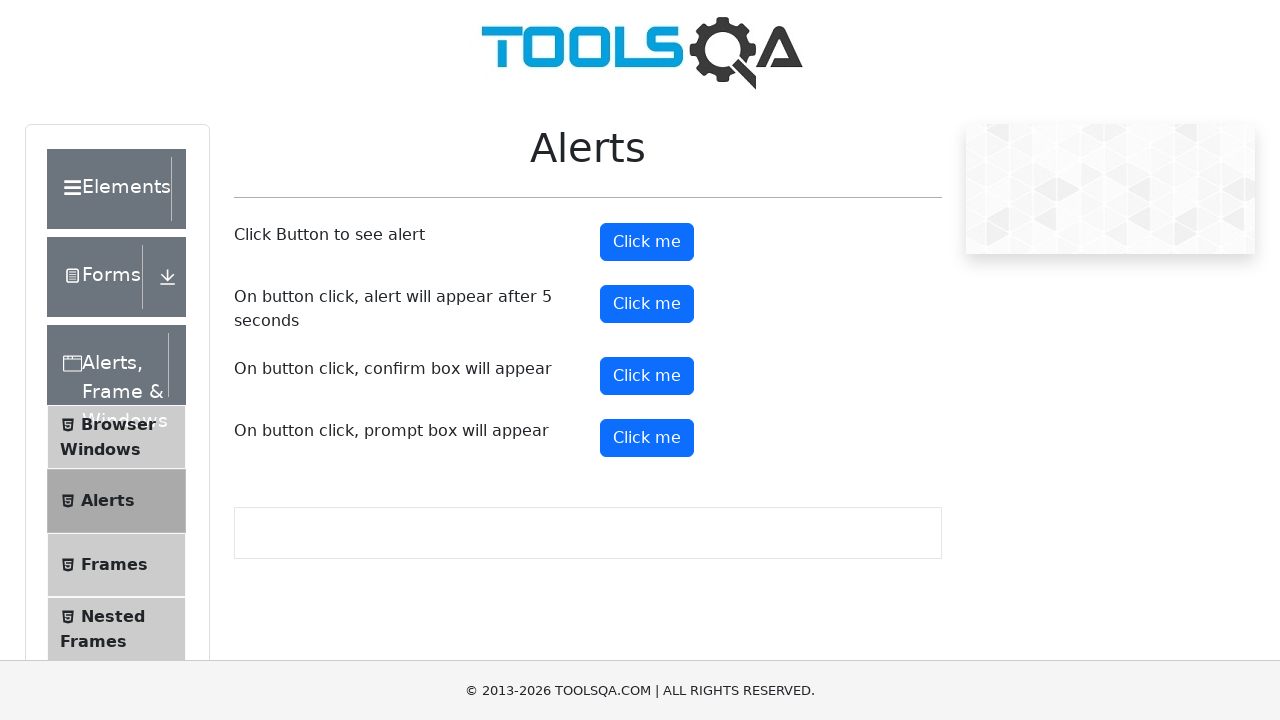

Clicked the confirmation button to trigger alert popup at (647, 376) on #confirmButton
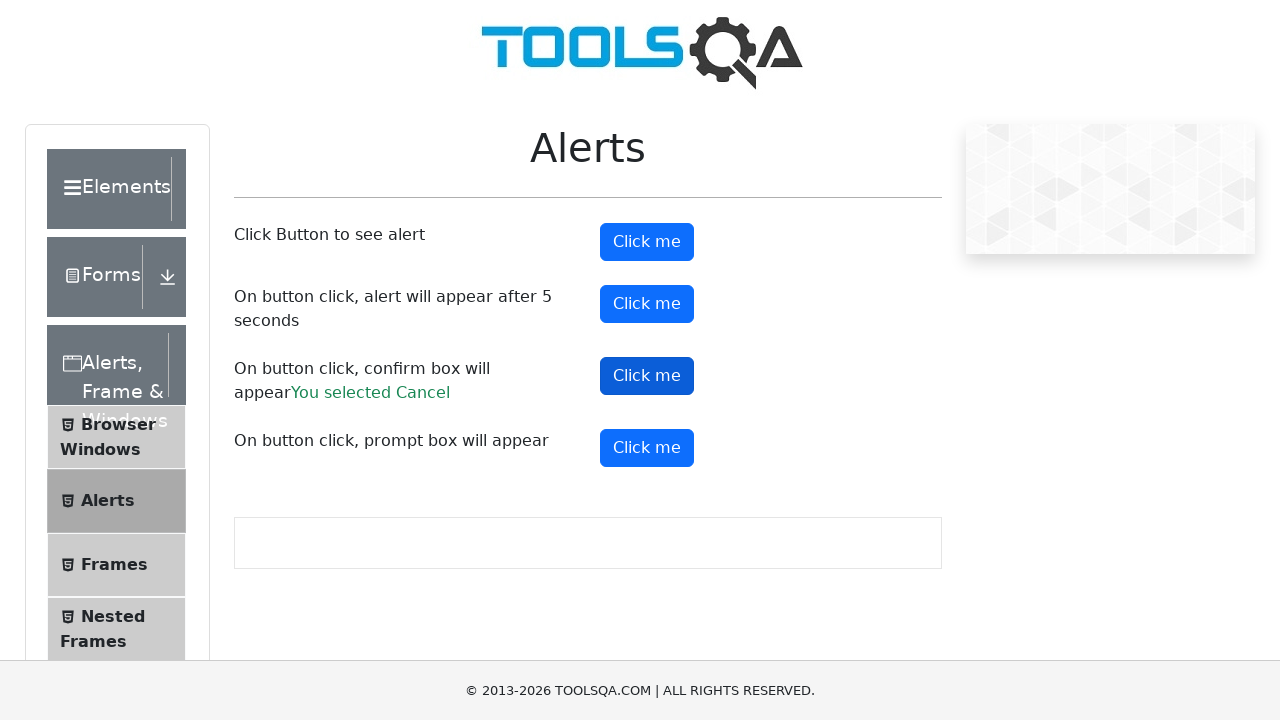

Set up dialog handler to accept confirmation alert
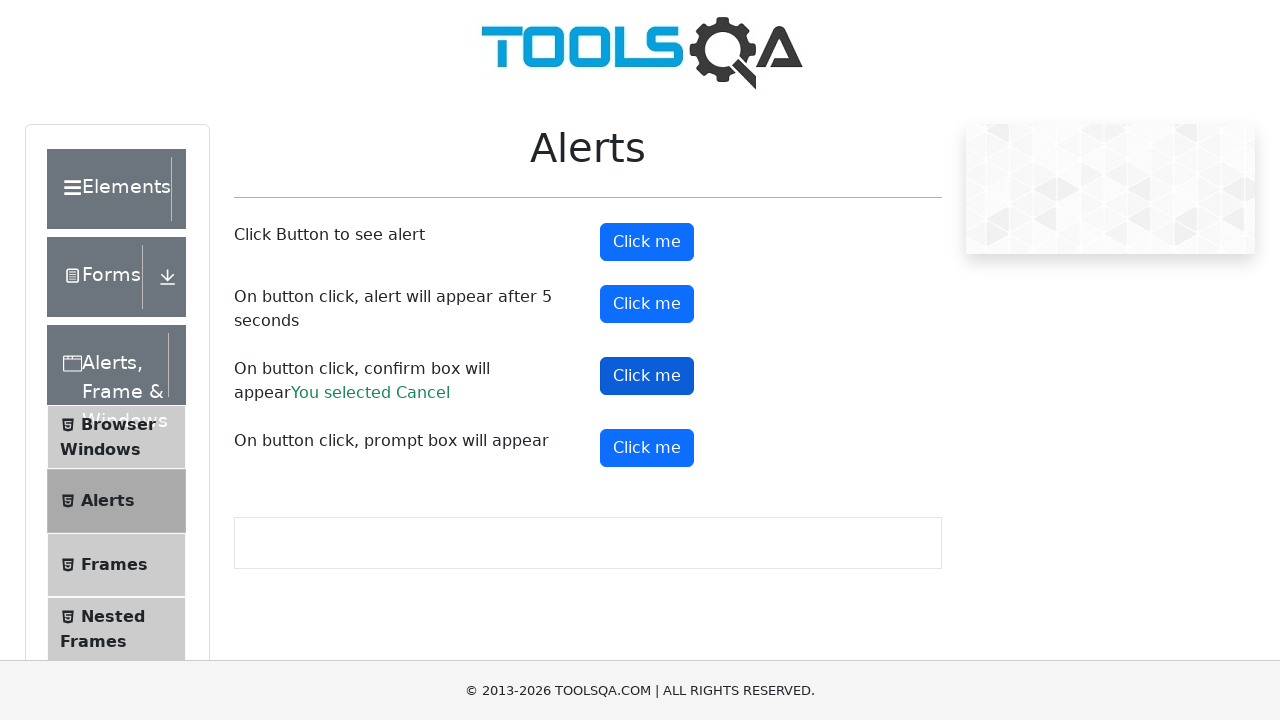

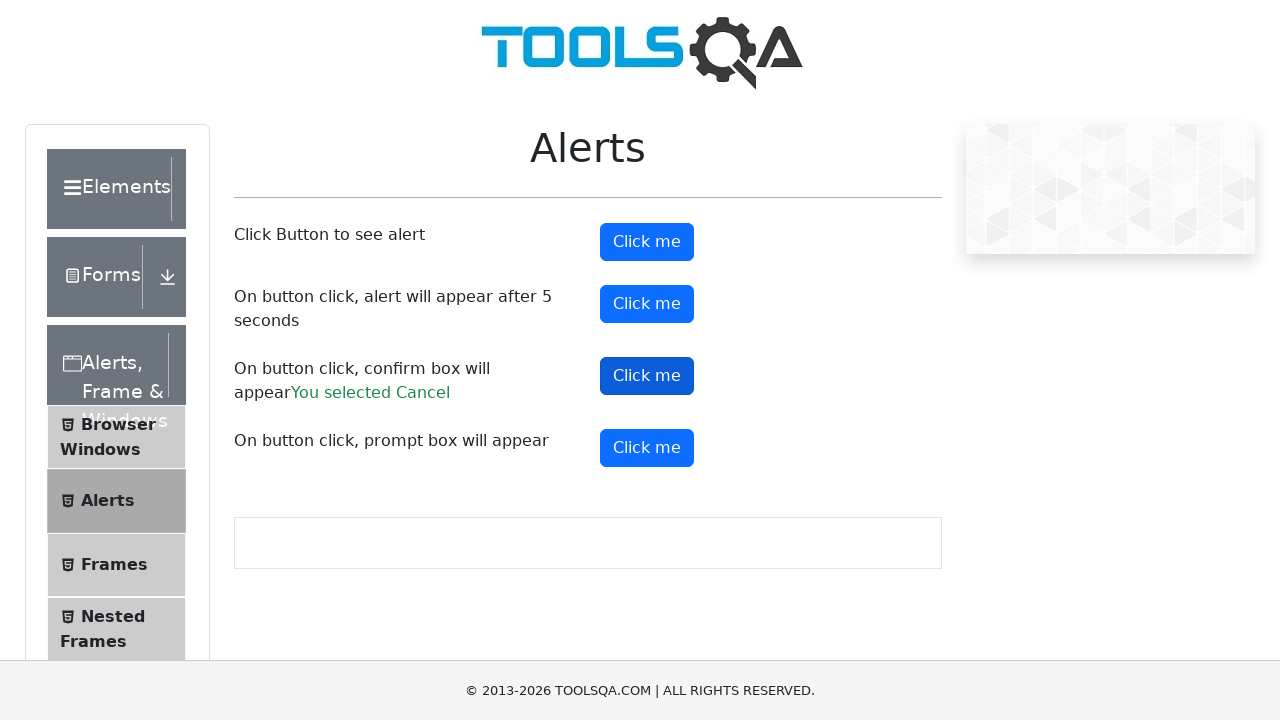